Tests slider interaction by clicking and dragging the slider element to adjust its value

Starting URL: https://demoqa.com/slider

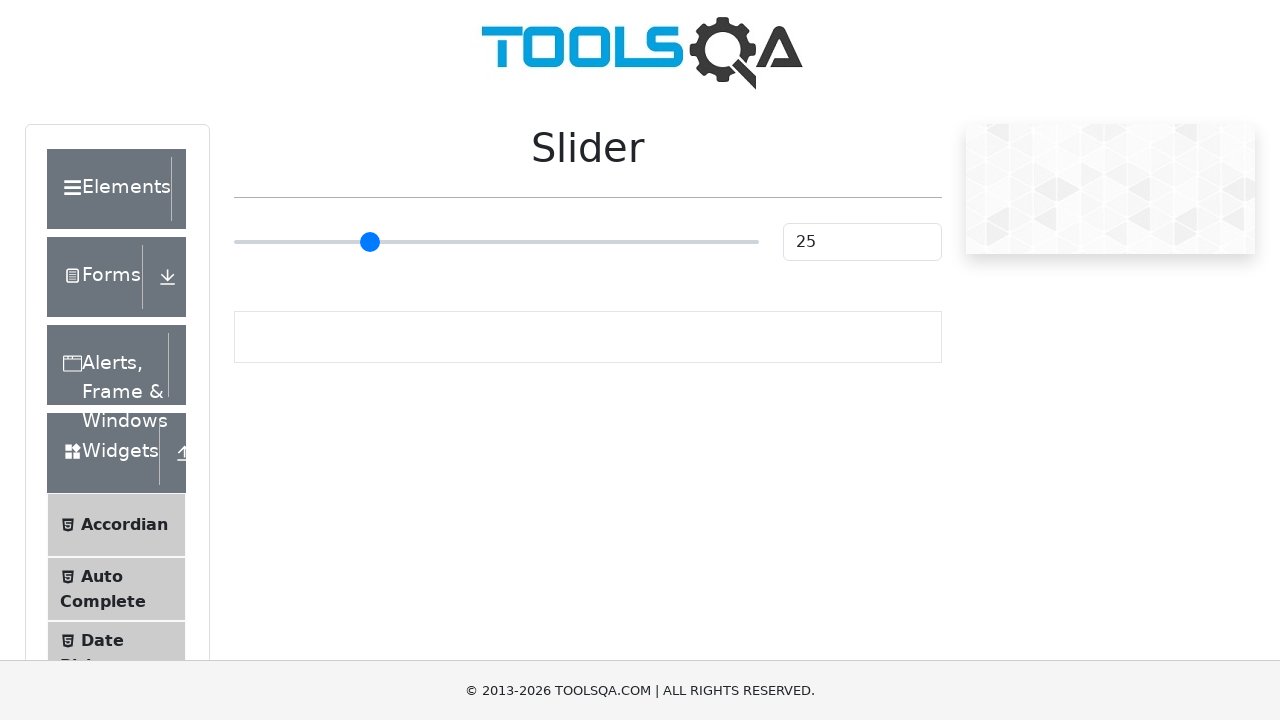

Located slider element with class 'range-slider range-slider--primary'
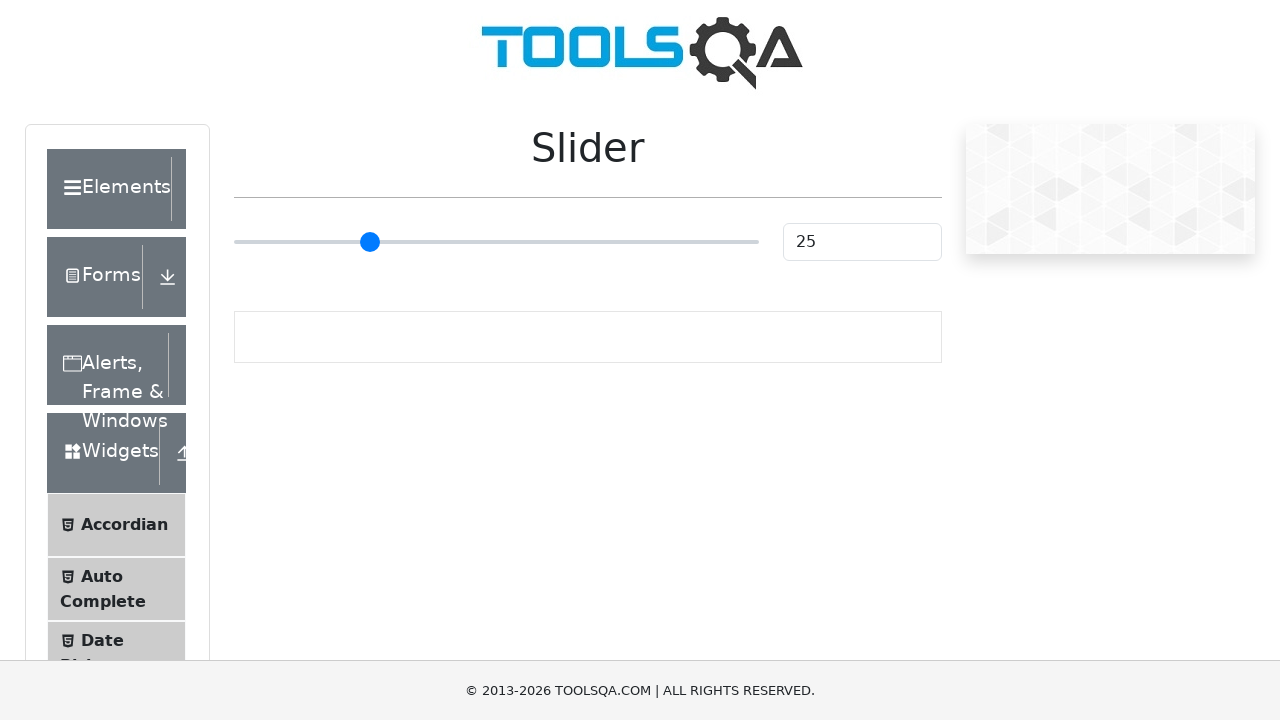

Dragged slider 20 pixels to the right to adjust its value at (254, 223)
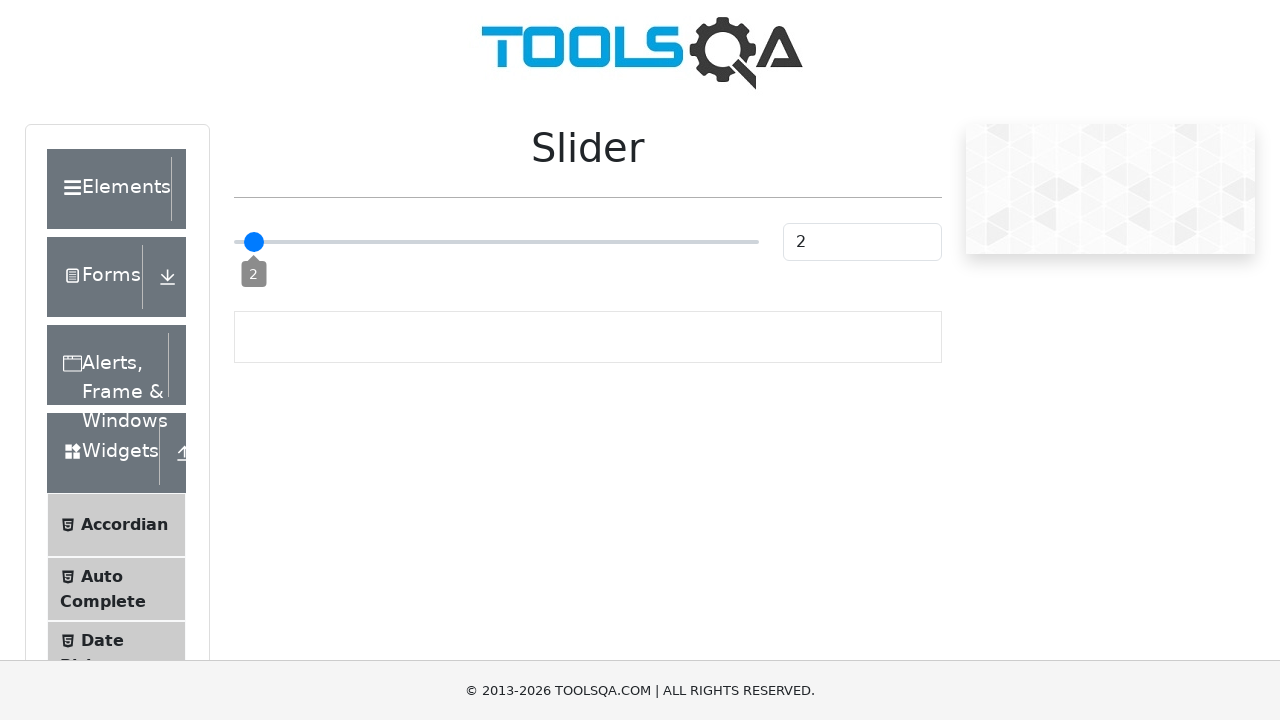

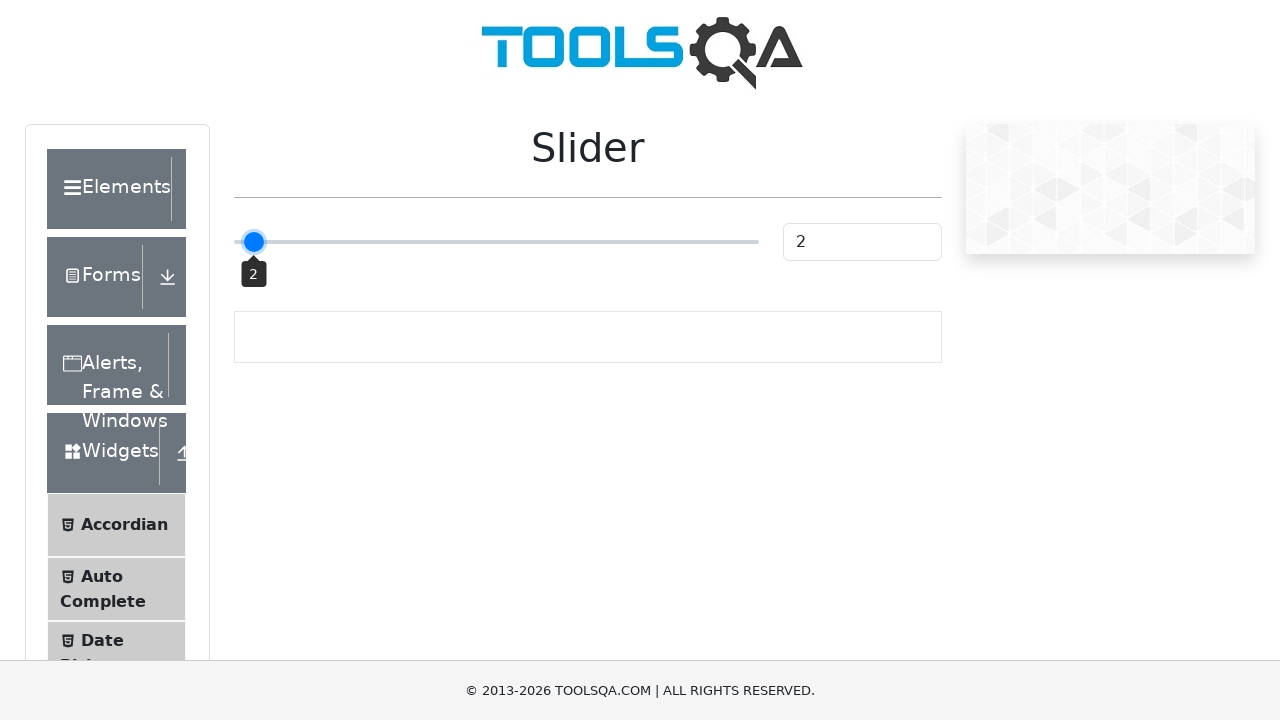